Tests user registration flow by filling out a registration form with generated fake data and submitting it

Starting URL: https://ecommerce-playground.lambdatest.io/

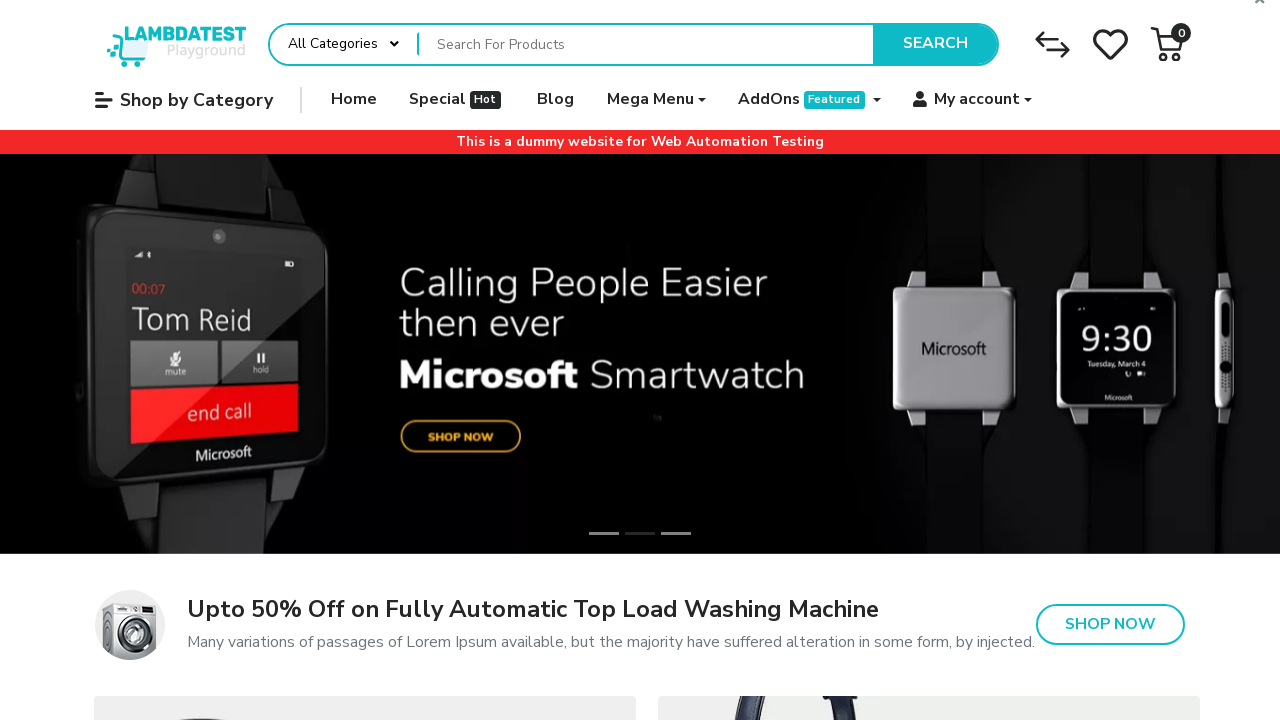

Hovered over My Account menu at (973, 100) on xpath=//*[@id="widget-navbar-217834"]/ul/li[6]/a
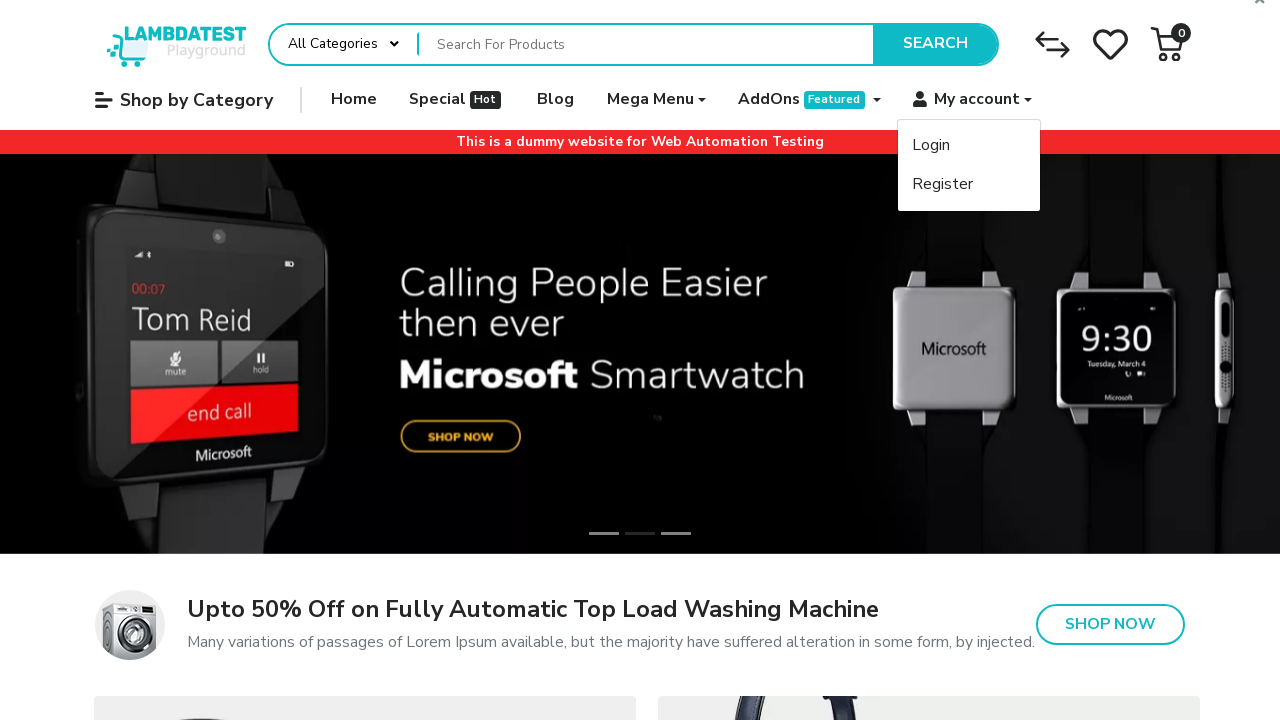

Clicked Register link at (943, 184) on xpath=//span[normalize-space()='Register']
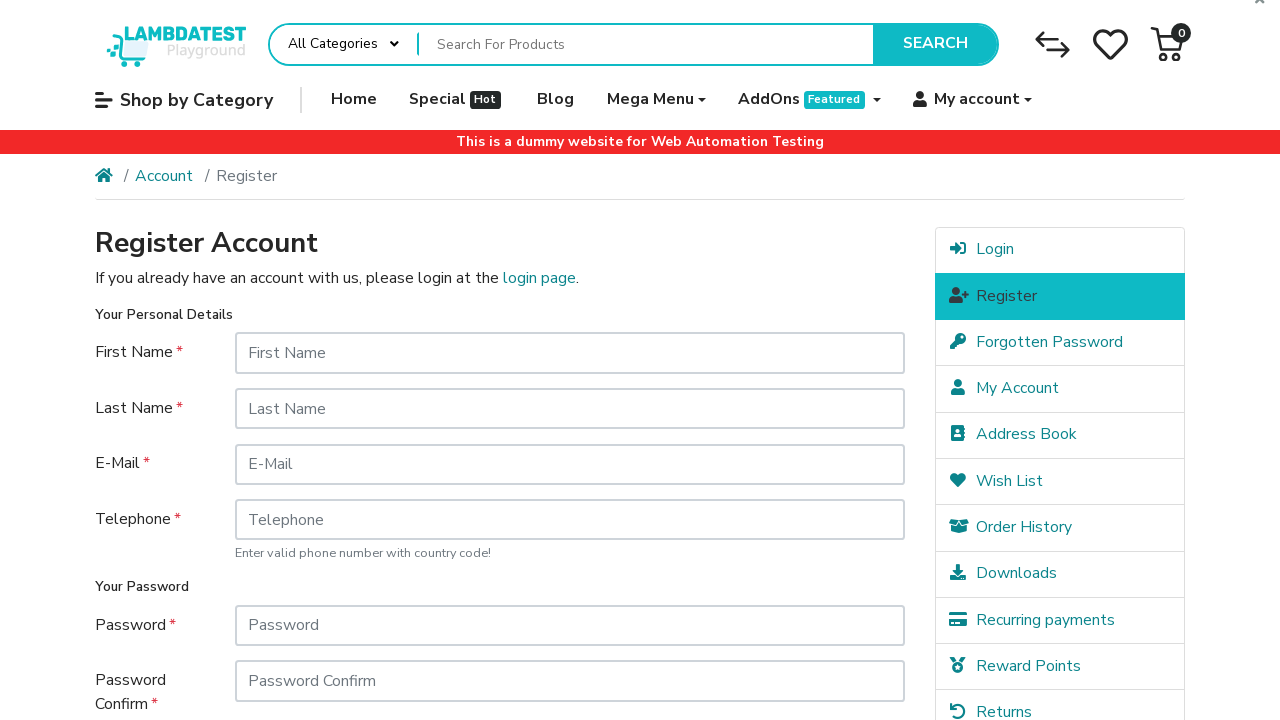

Filled first name field with 'John789' on #input-firstname
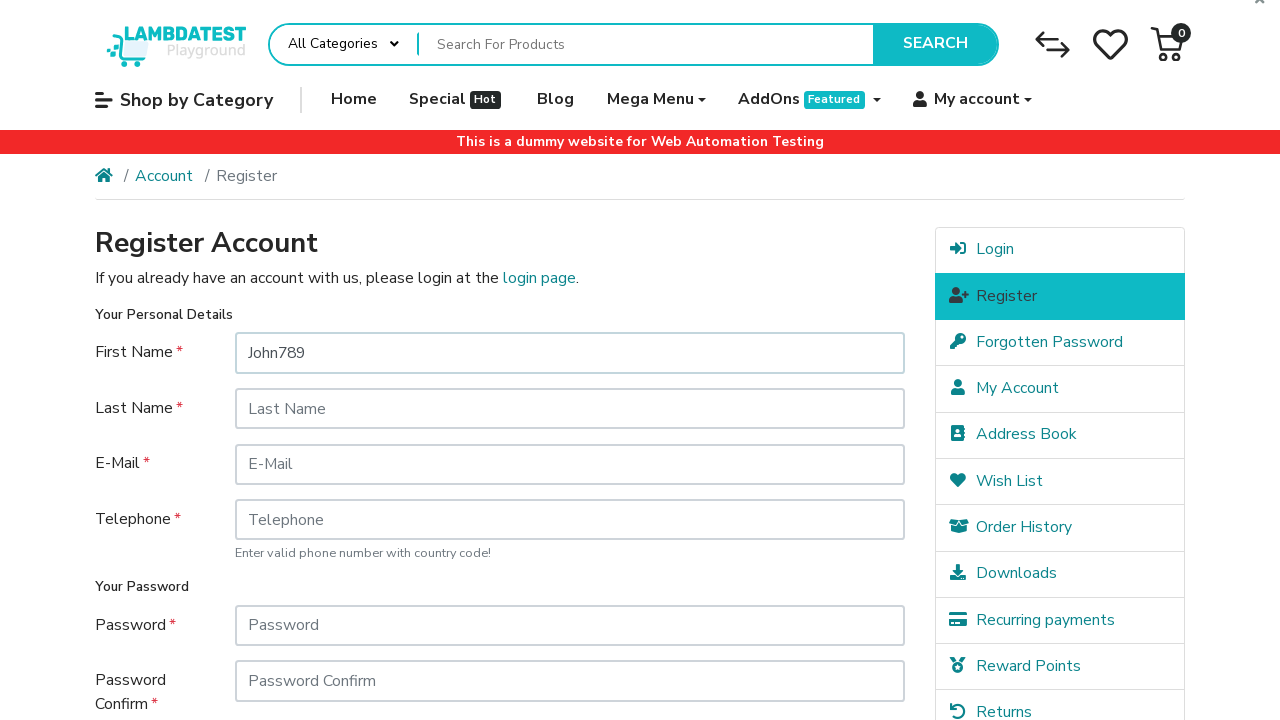

Filled last name field with 'Smith540' on #input-lastname
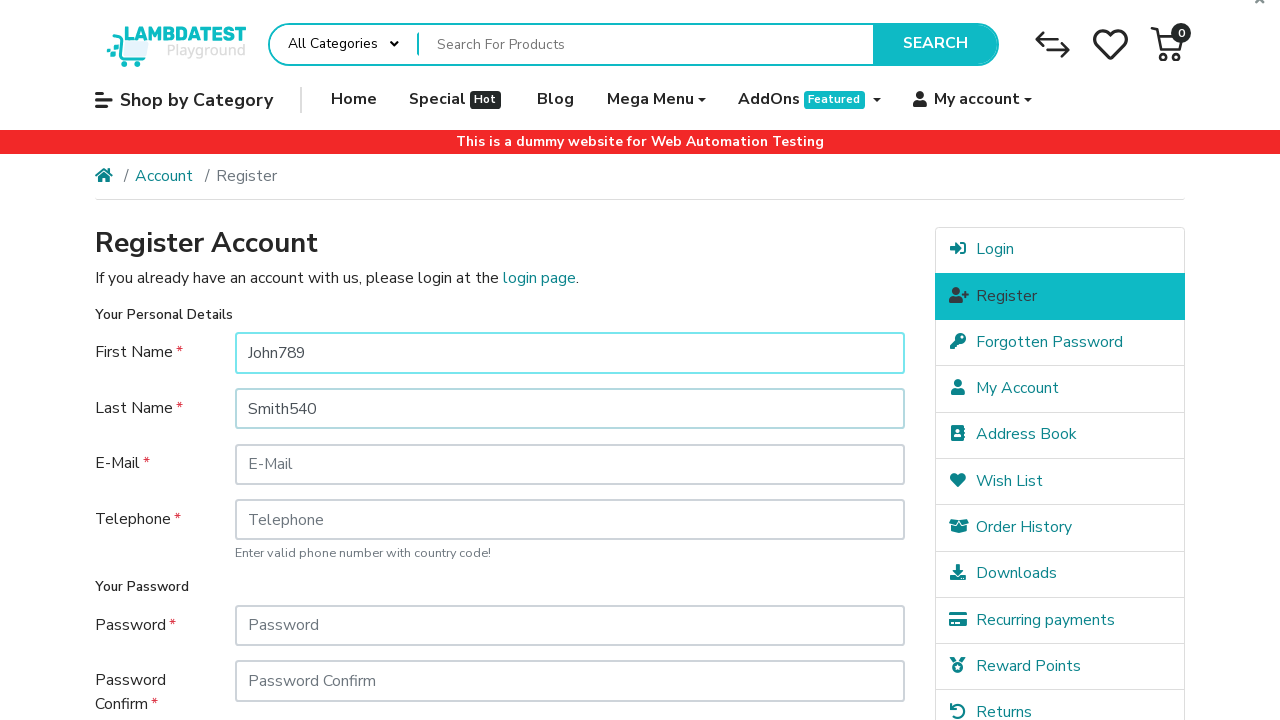

Filled email field with 'test84723@example.com' on #input-email
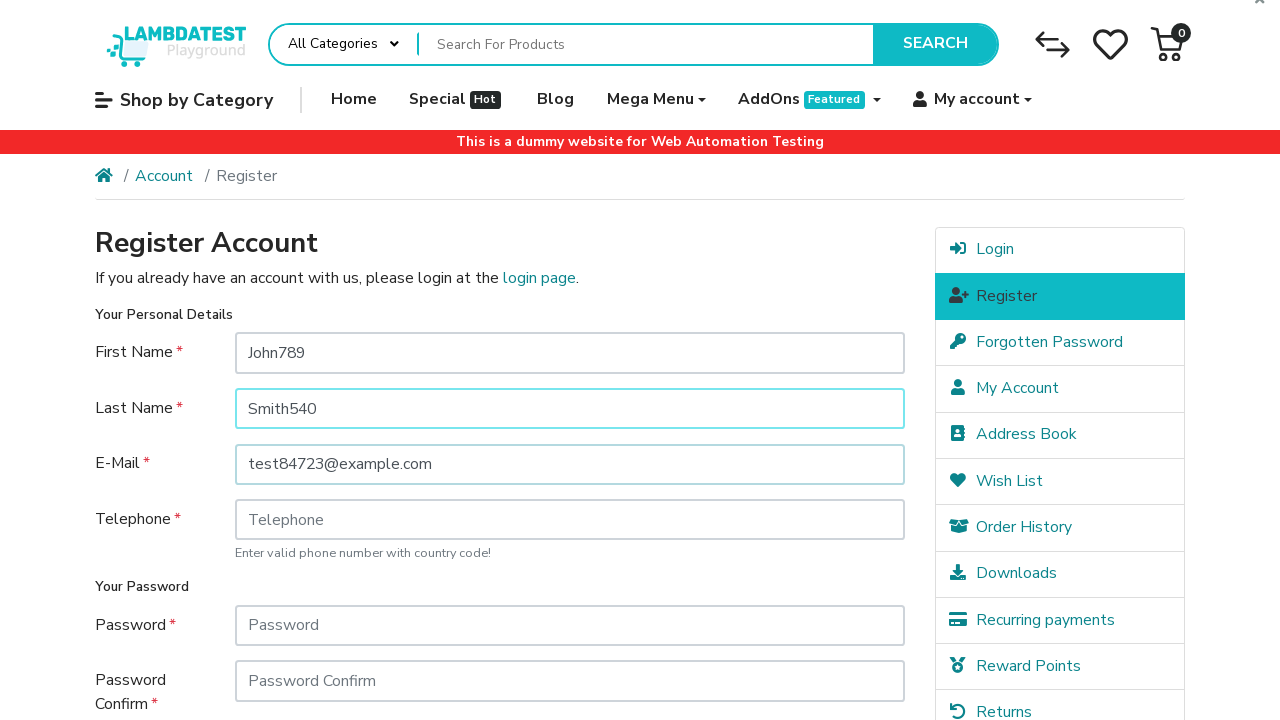

Filled telephone field with '5553637915' on #input-telephone
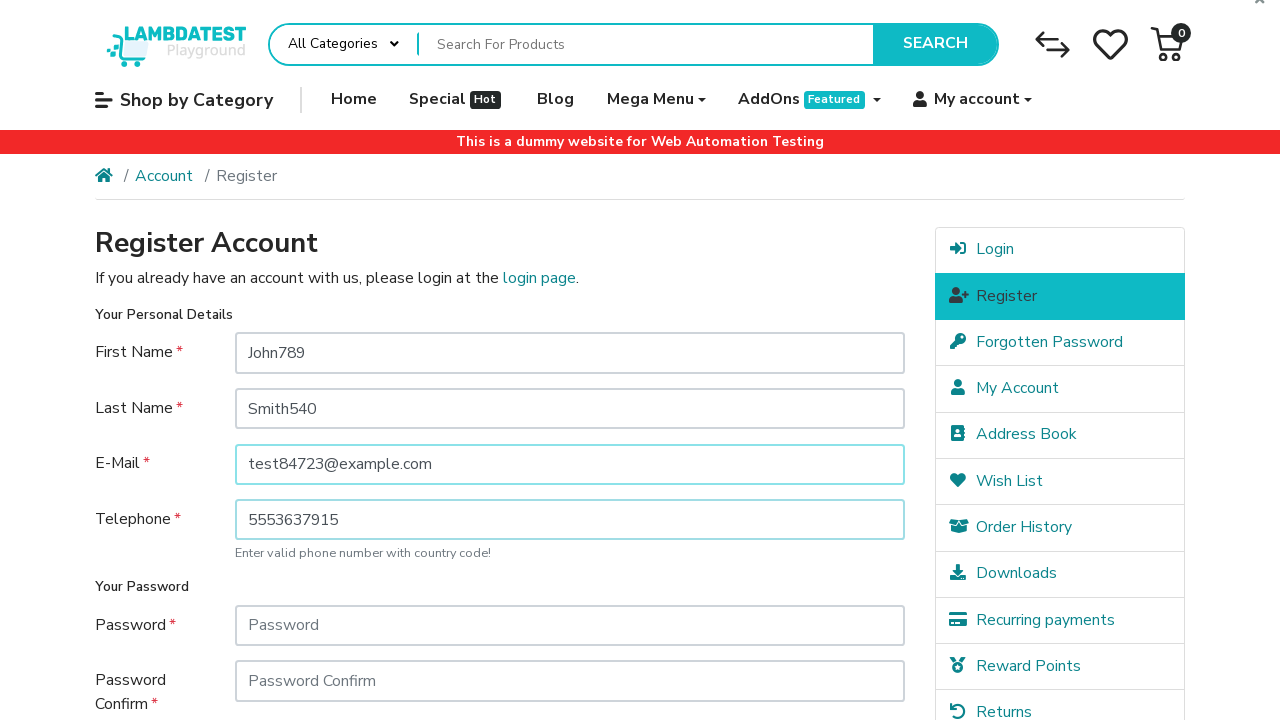

Filled password field on #input-password
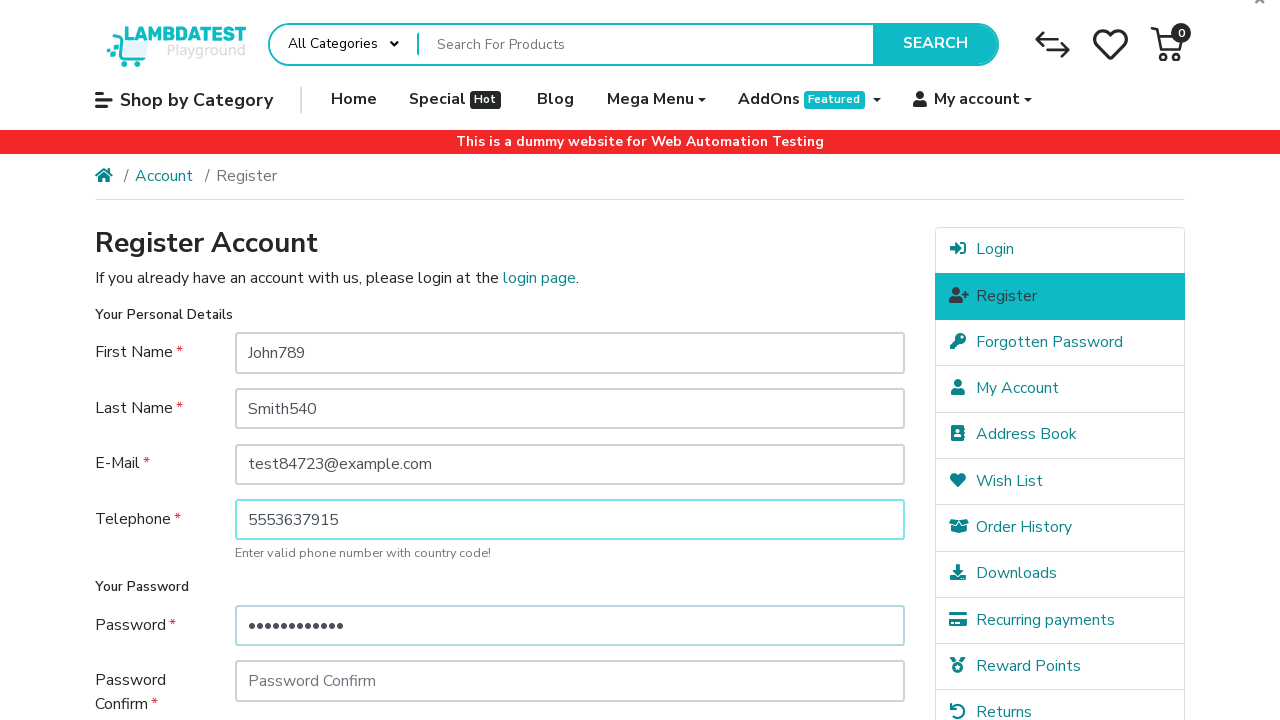

Filled password confirmation field on #input-confirm
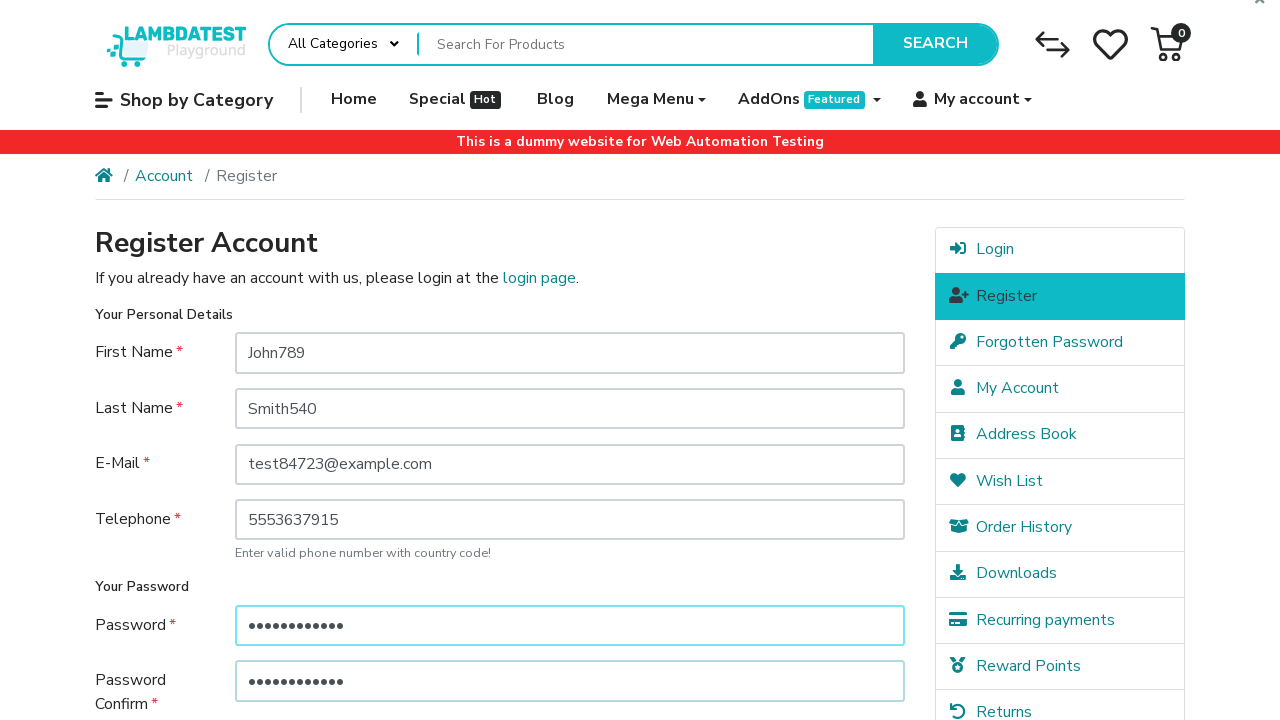

Clicked 'No' radio button at (347, 514) on xpath=//label[normalize-space()='No']
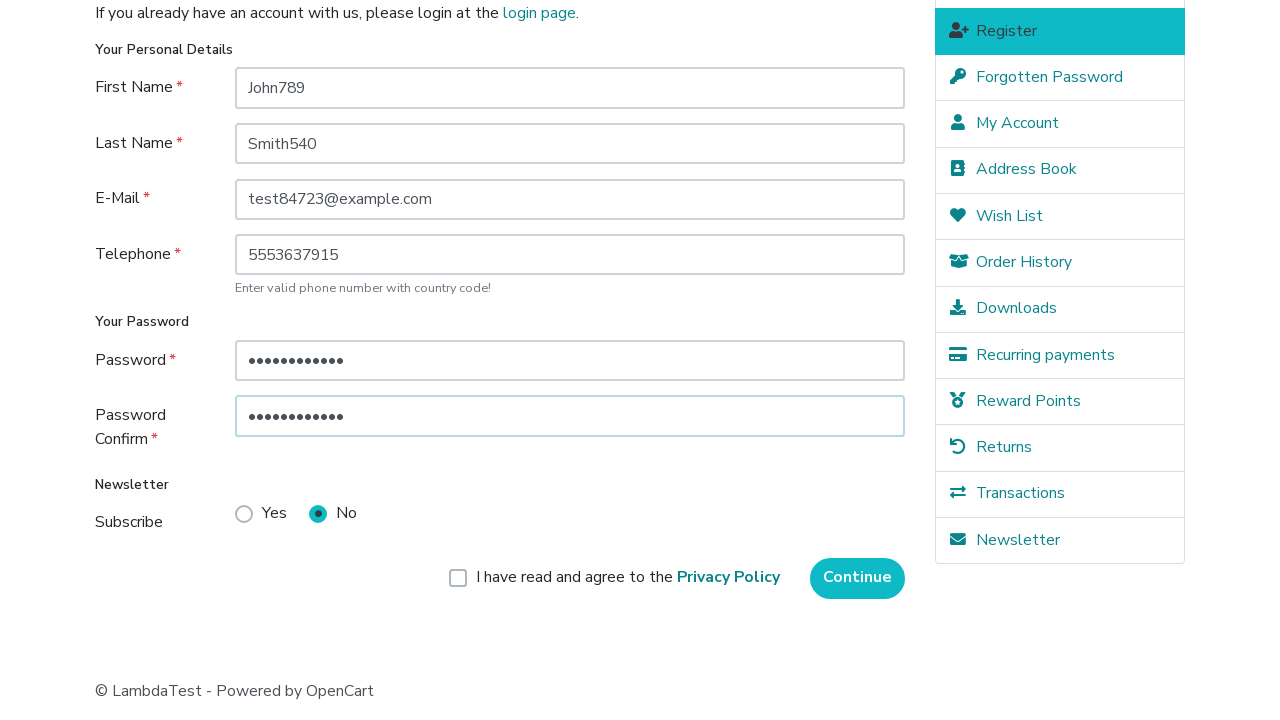

Clicked 'Yes' radio button at (274, 514) on xpath=//label[normalize-space()='Yes']
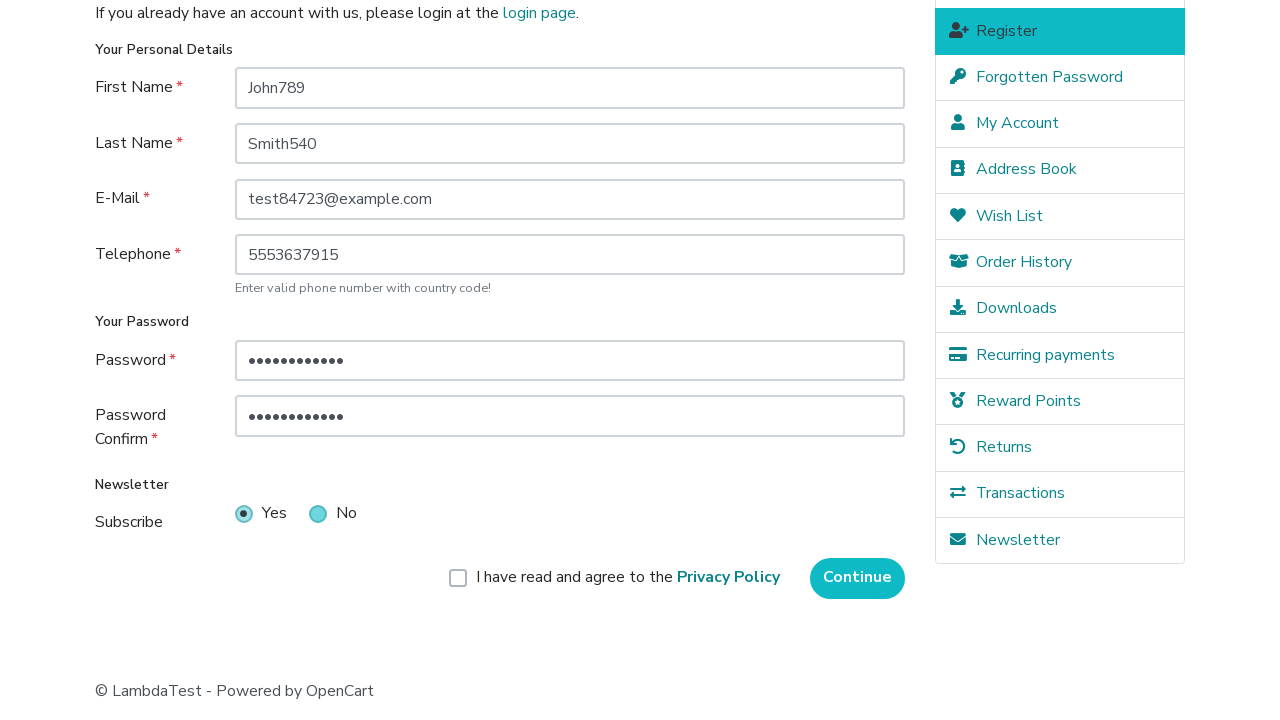

Clicked agree to terms and conditions checkbox at (628, 578) on xpath=//label[@for='input-agree']
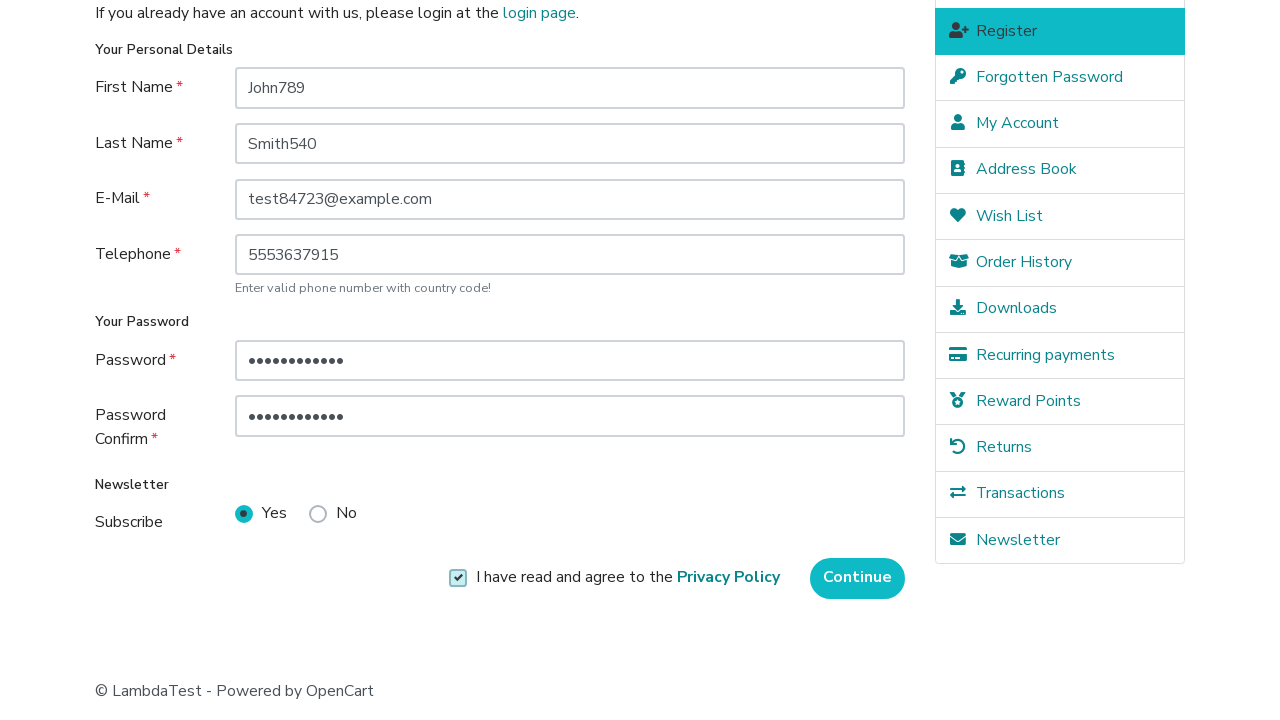

Clicked Continue button to submit registration form at (858, 578) on xpath=//input[@value='Continue']
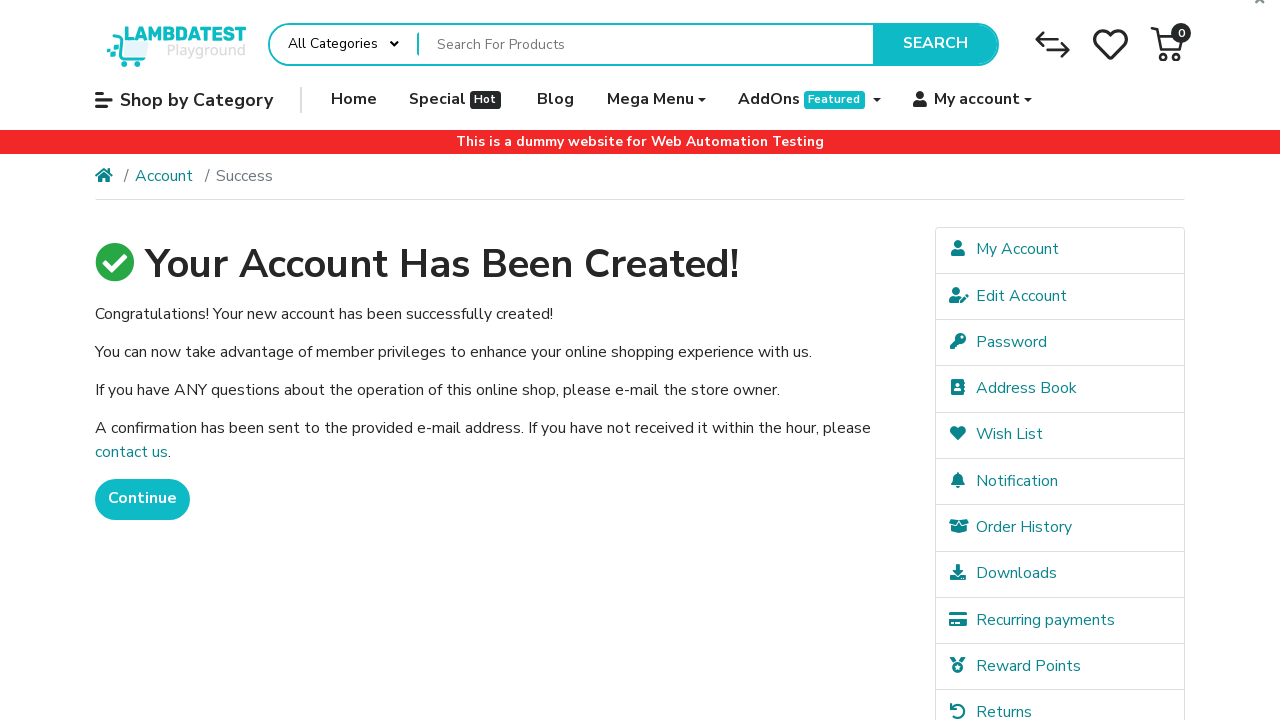

Waited 2 seconds for success page to load
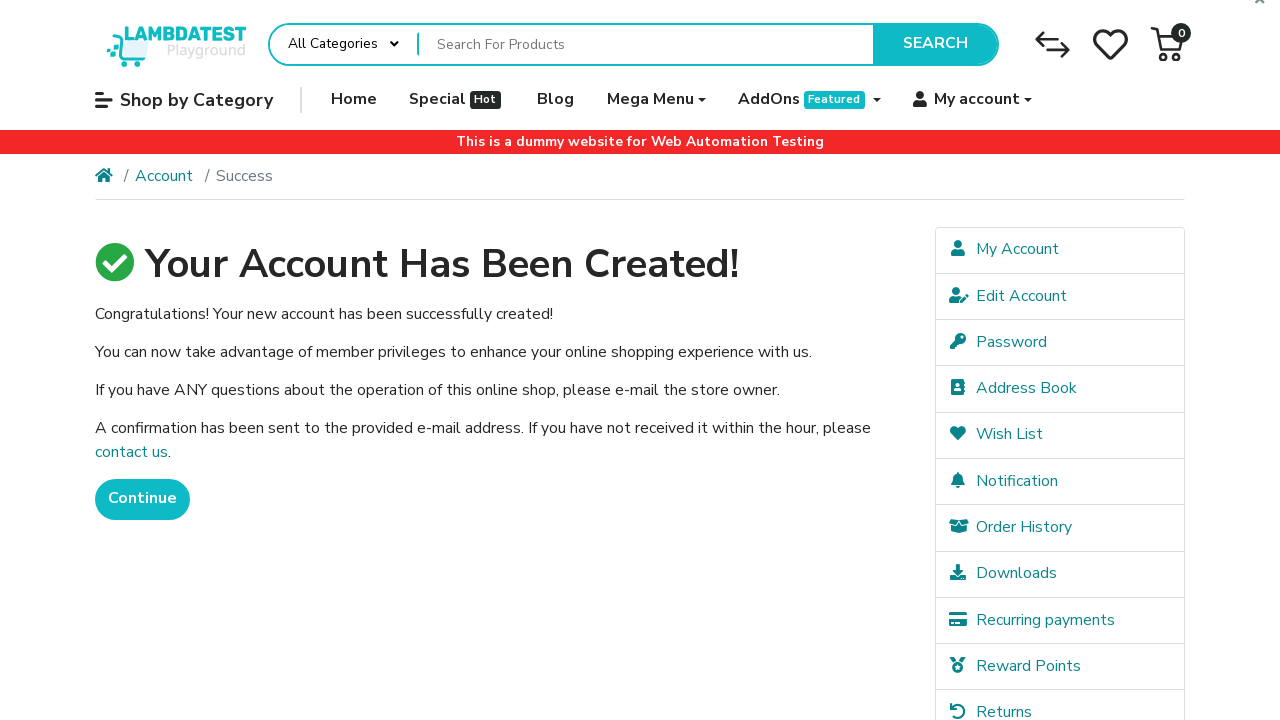

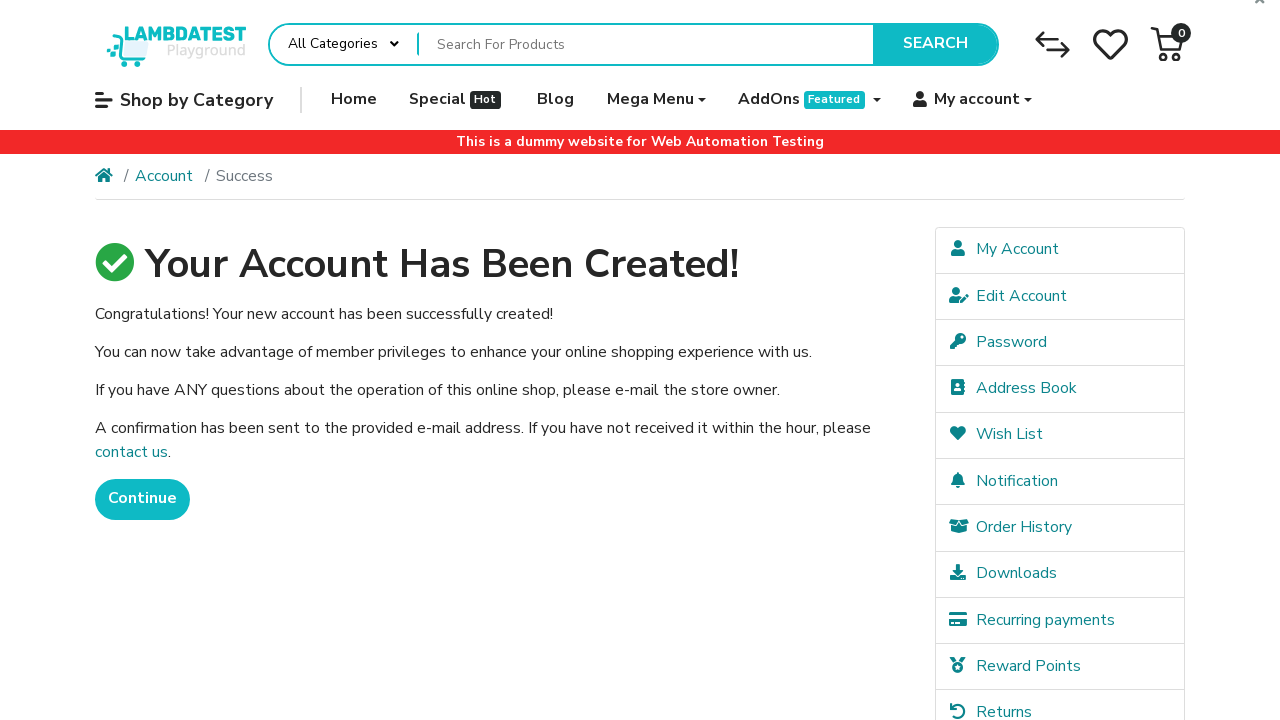